Tests navigation by clicking the API button and verifying the page changes

Starting URL: https://v5.webdriver.io

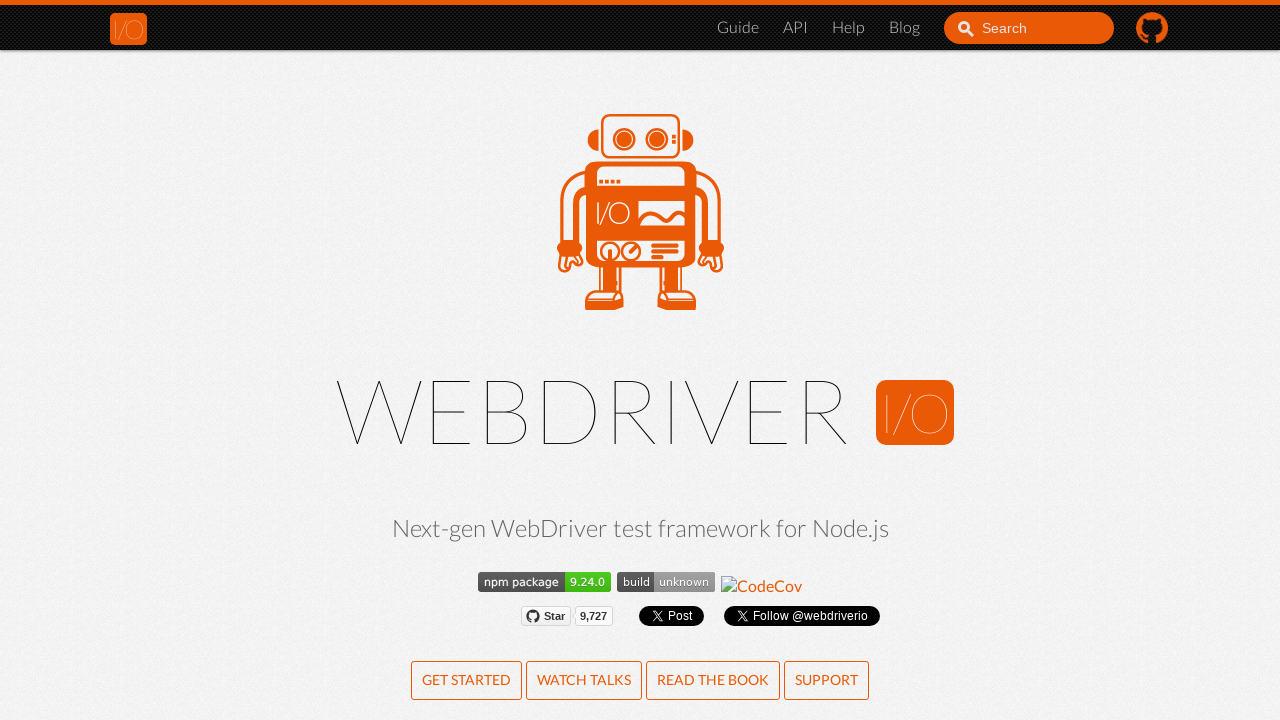

Clicked on the API navigation link at (796, 28) on [href="/docs/api.html"]
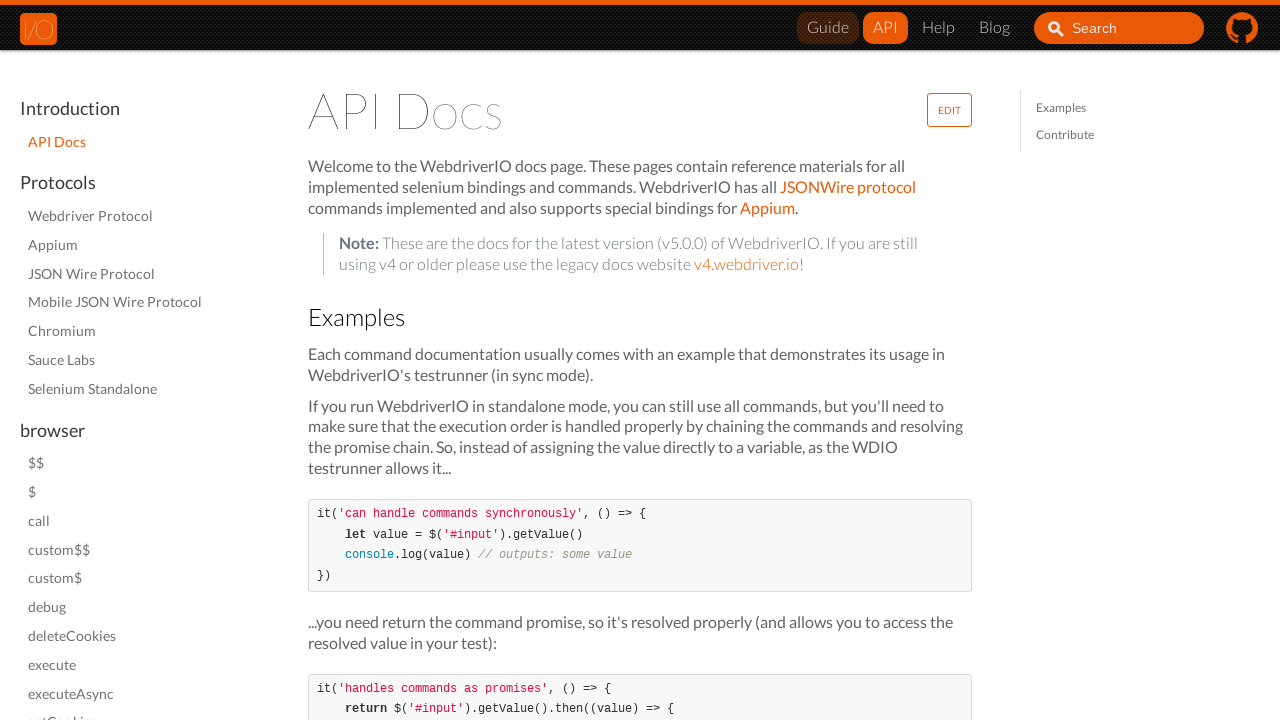

Page navigation completed and DOM content loaded
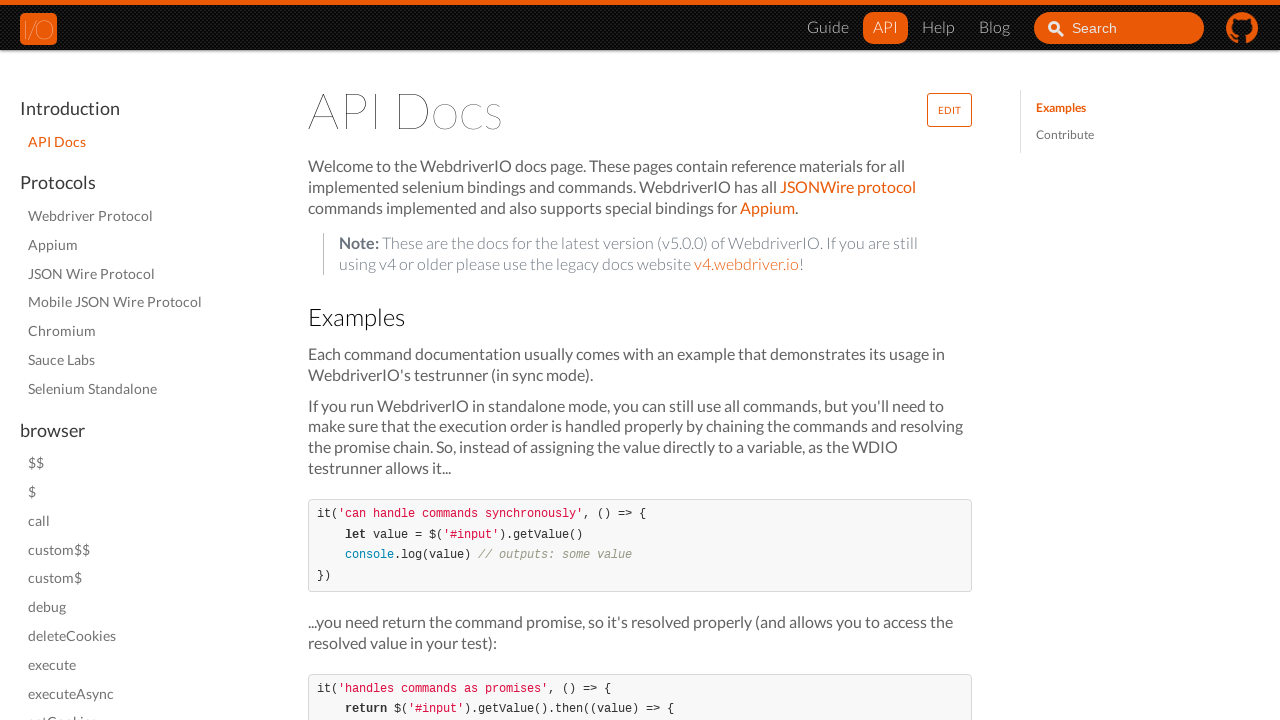

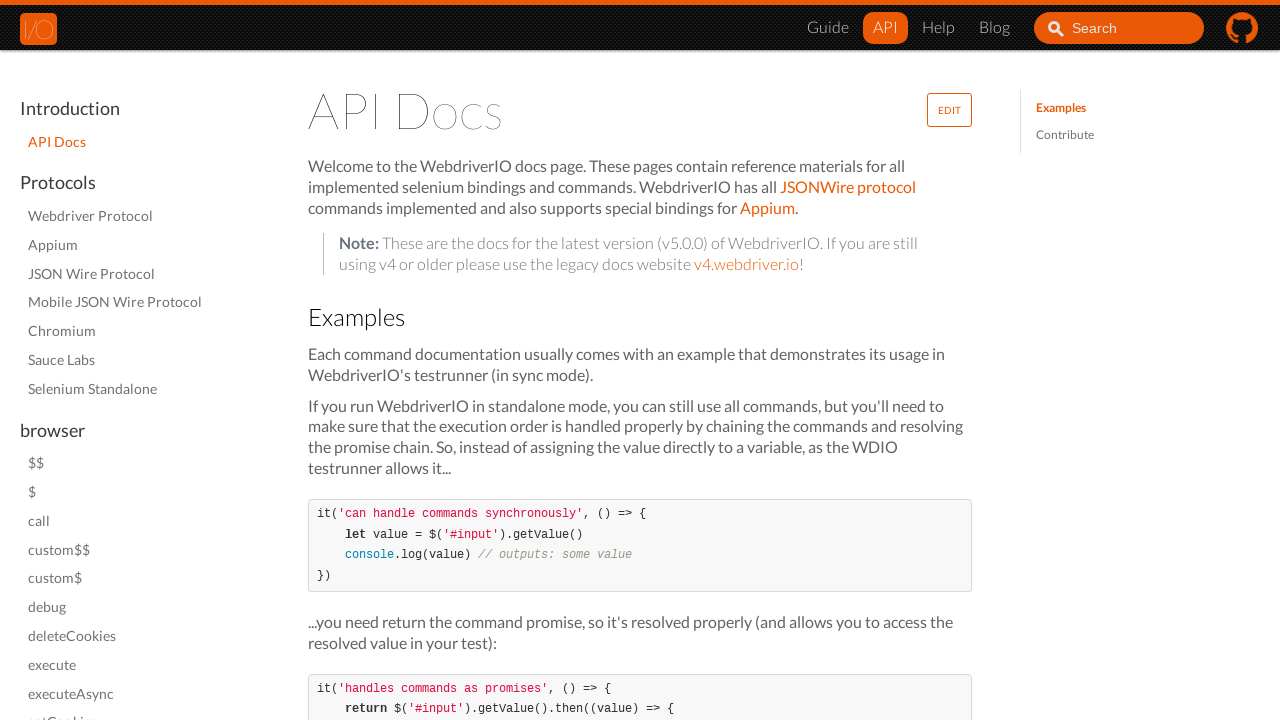